Tests key press functionality by navigating to Key Presses page and pressing a key

Starting URL: https://the-internet.herokuapp.com/

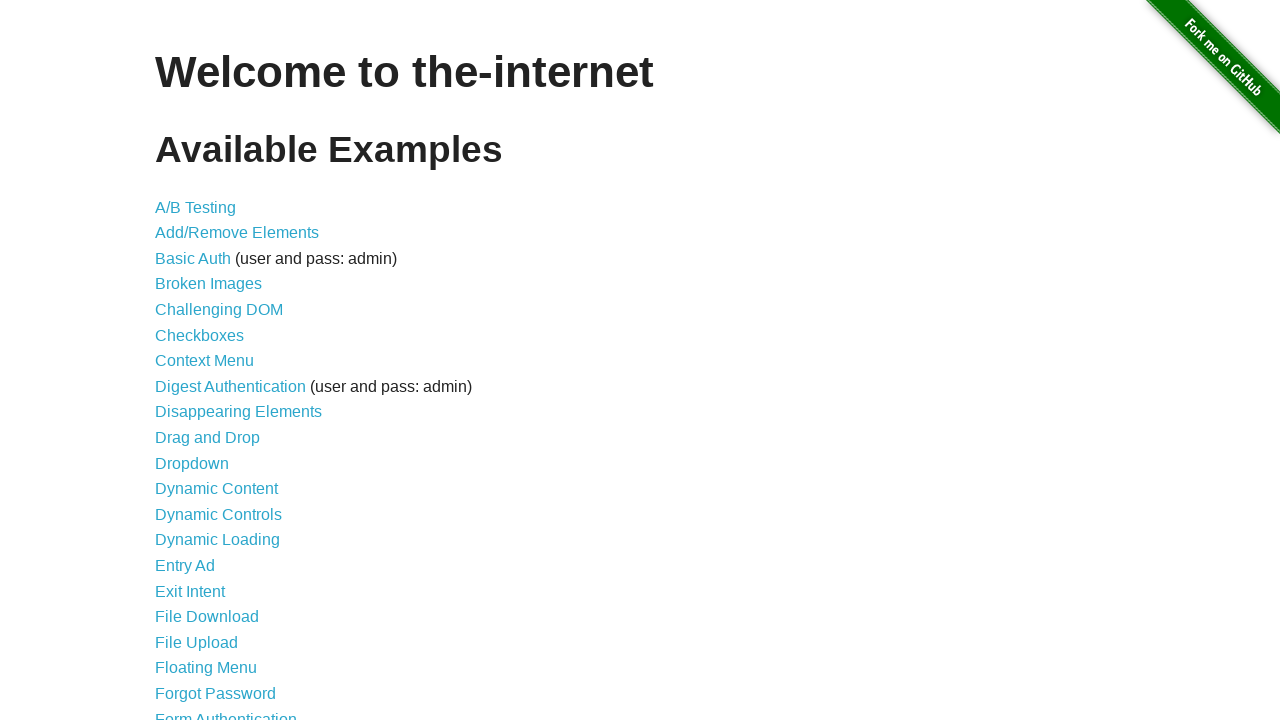

Clicked on Key Presses link at (200, 360) on text=Key Presses
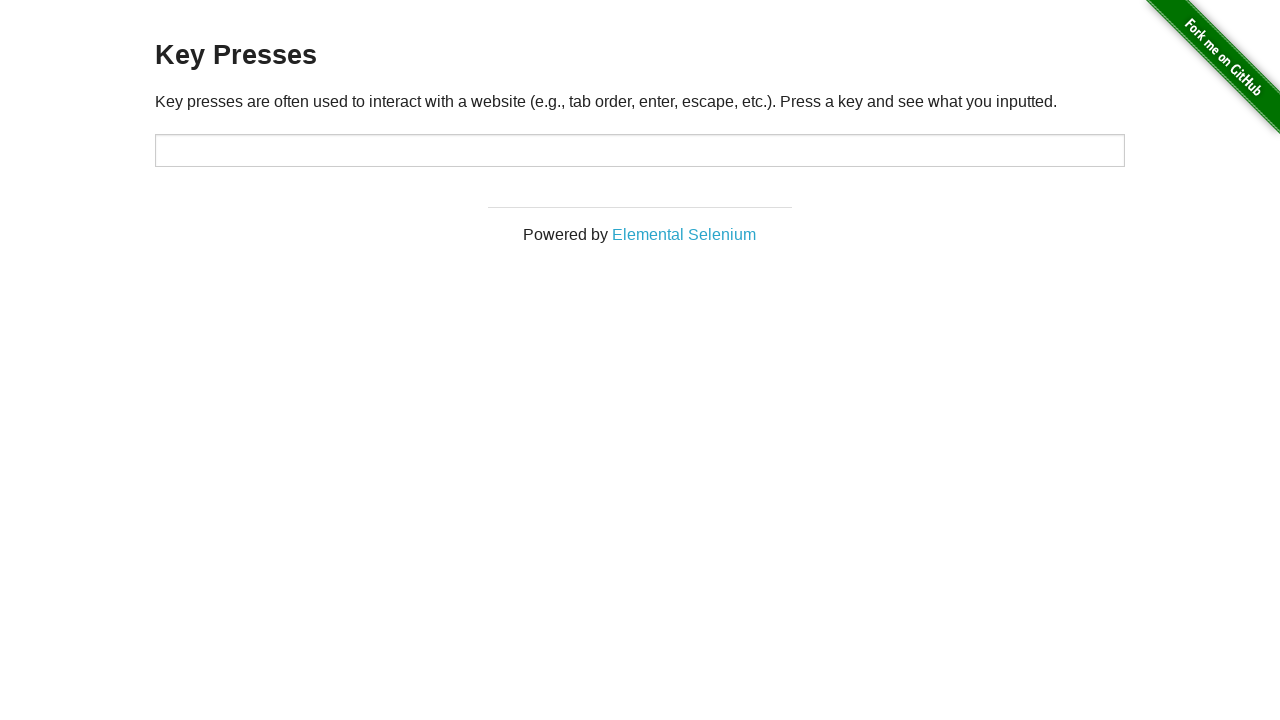

Clicked on target input field at (640, 150) on #target
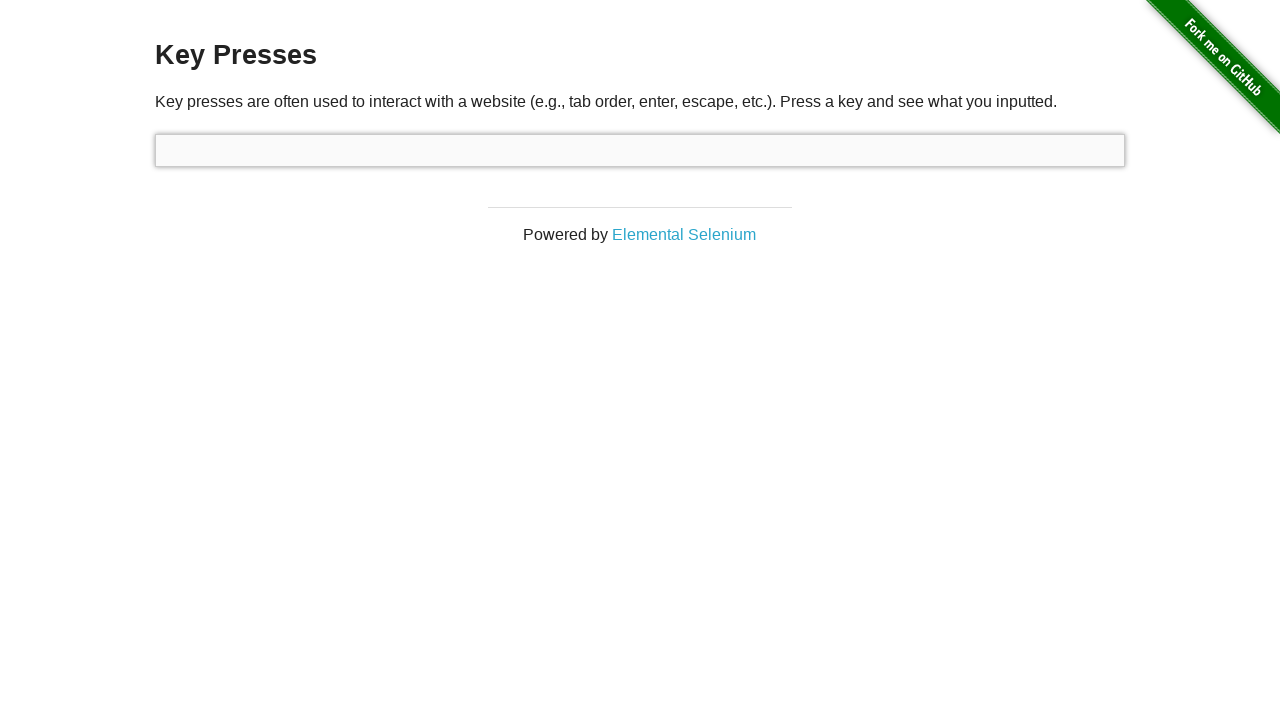

Pressed key 'T' in target input on #target
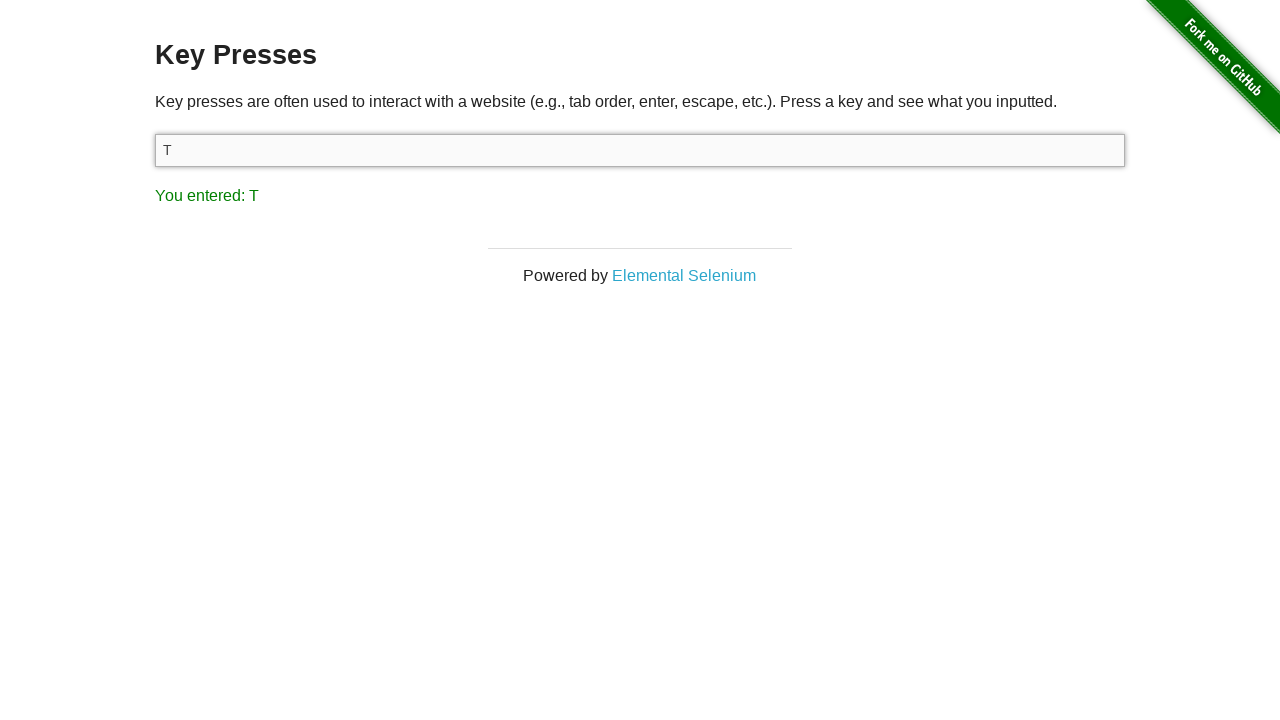

Result element appeared after key press
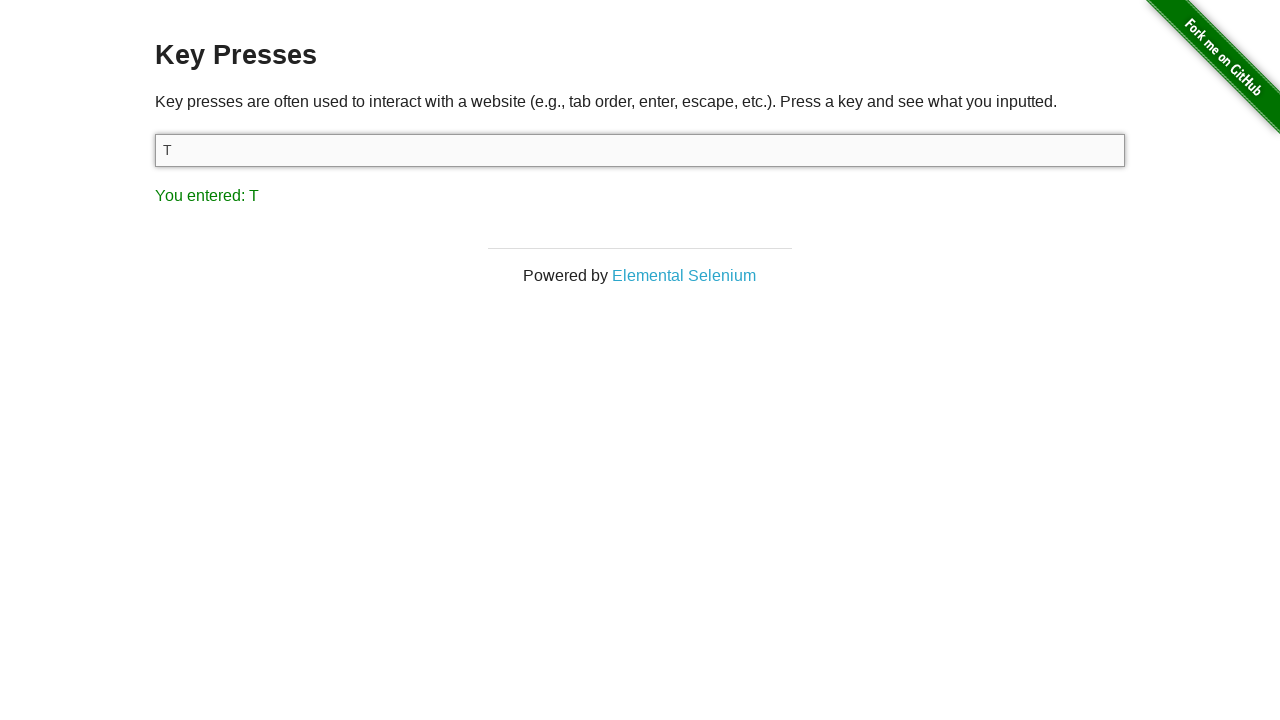

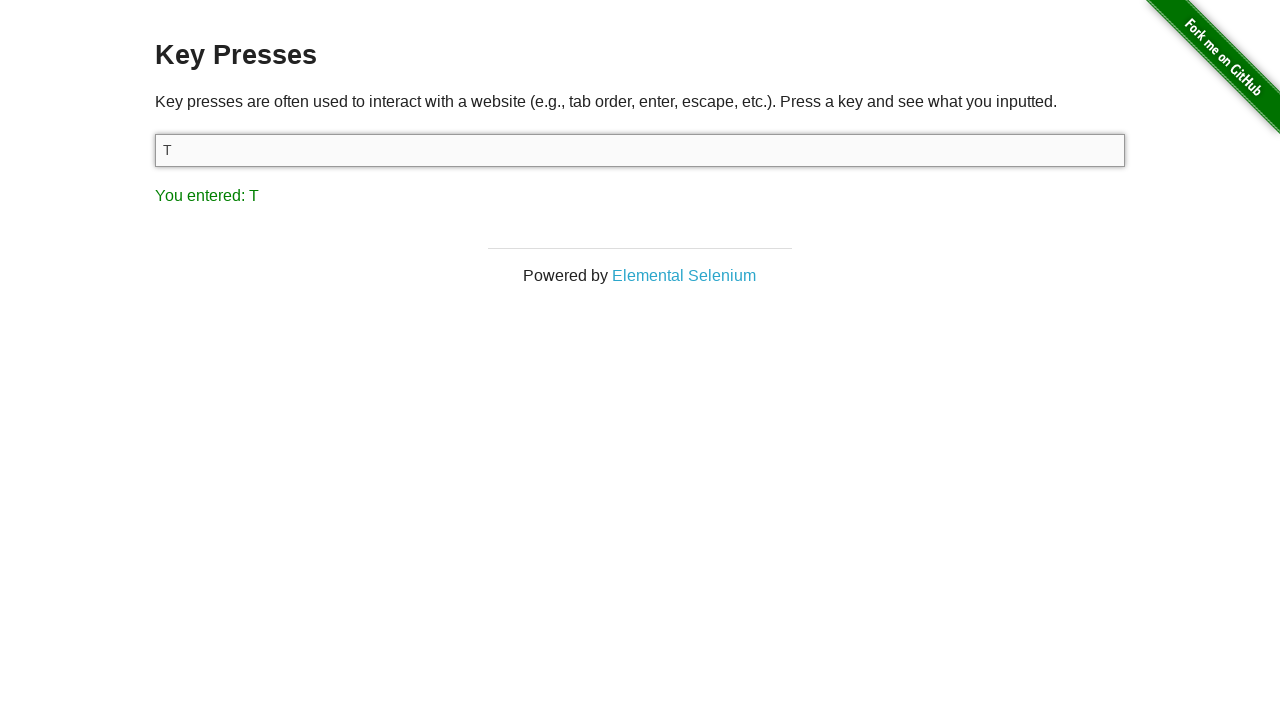